Tests multi-select dropdown functionality by selecting multiple options using different methods (visible text, index, value) and then deselecting one option.

Starting URL: https://v1.training-support.net/selenium/selects

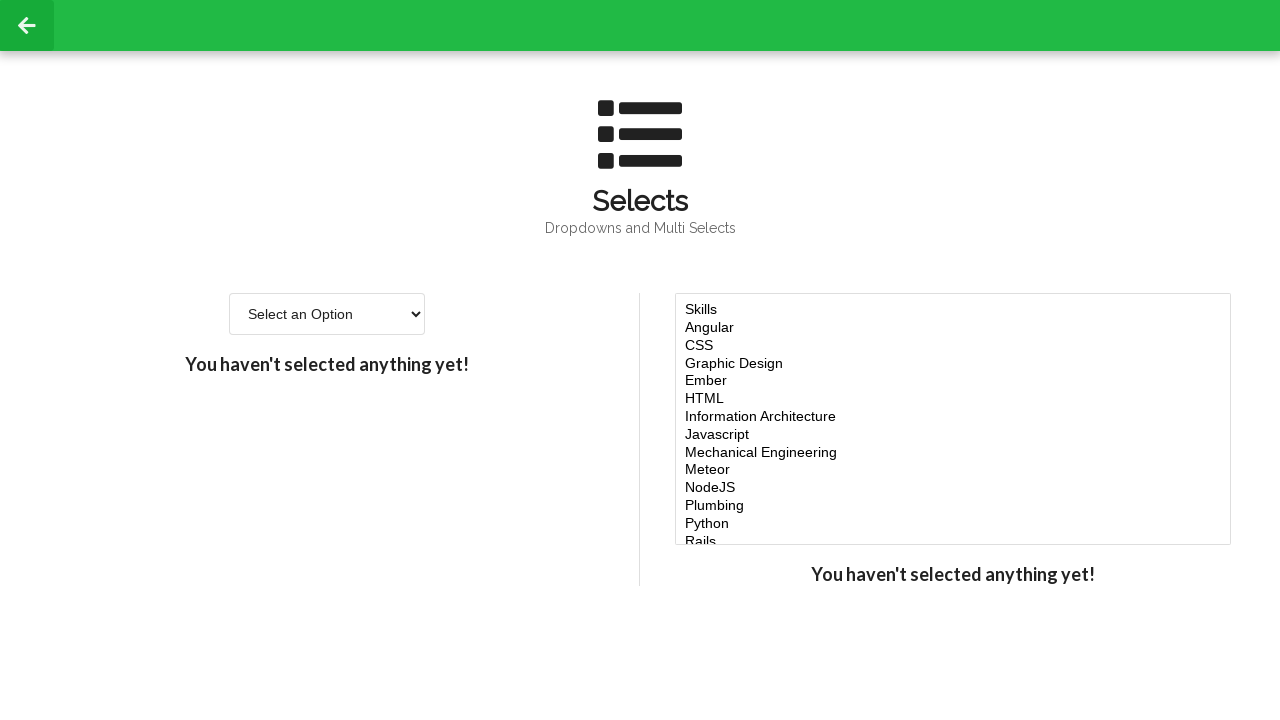

Located multi-select dropdown element
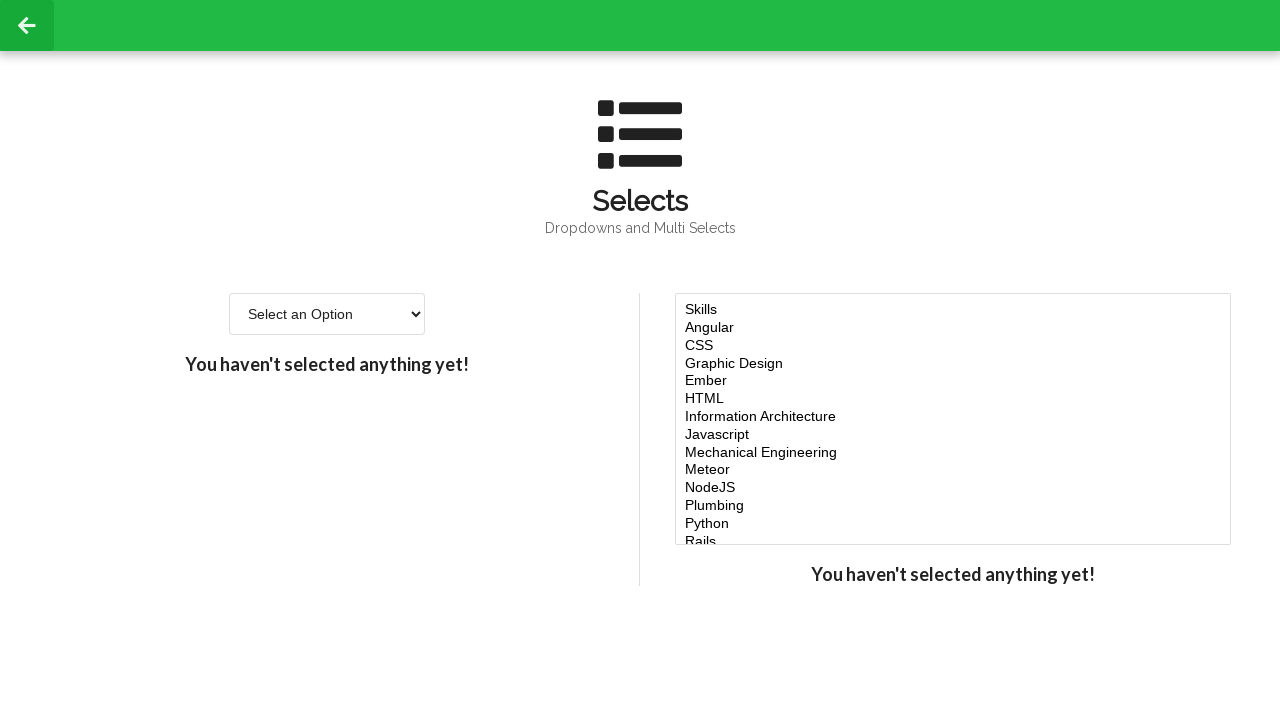

Selected 'Javascript' option using visible text on #multi-select
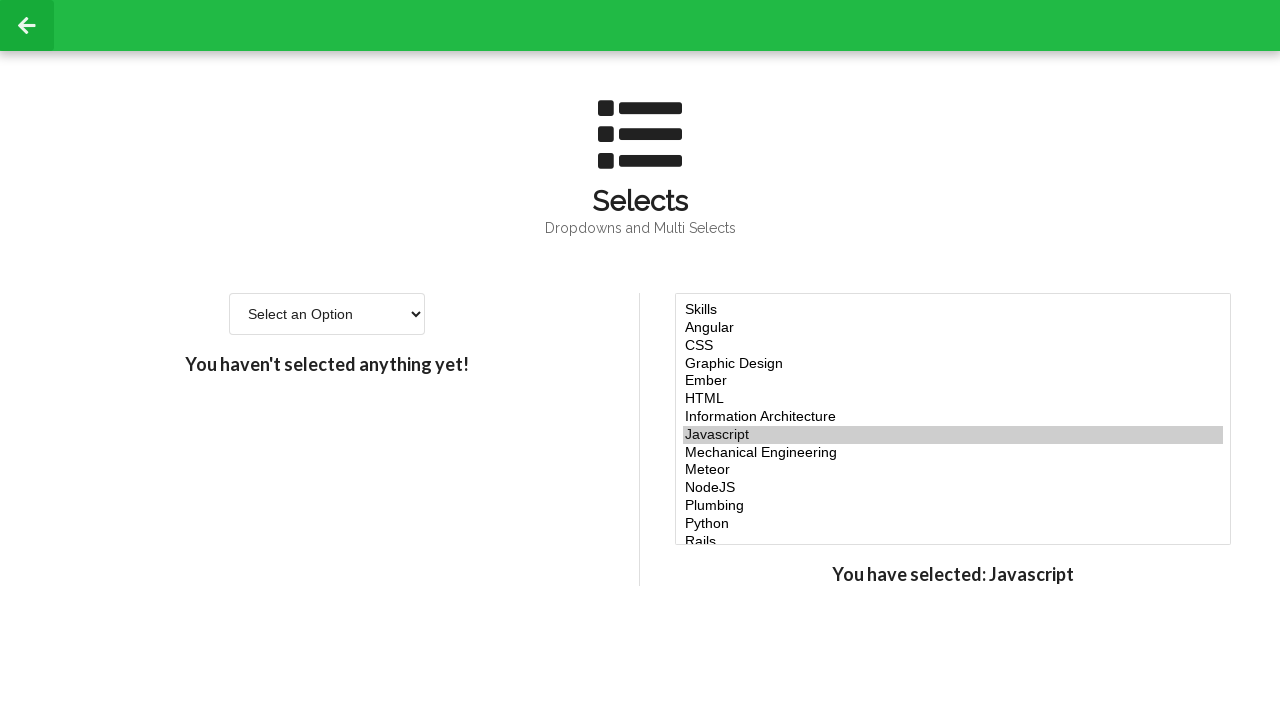

Selected option at index 4 on #multi-select
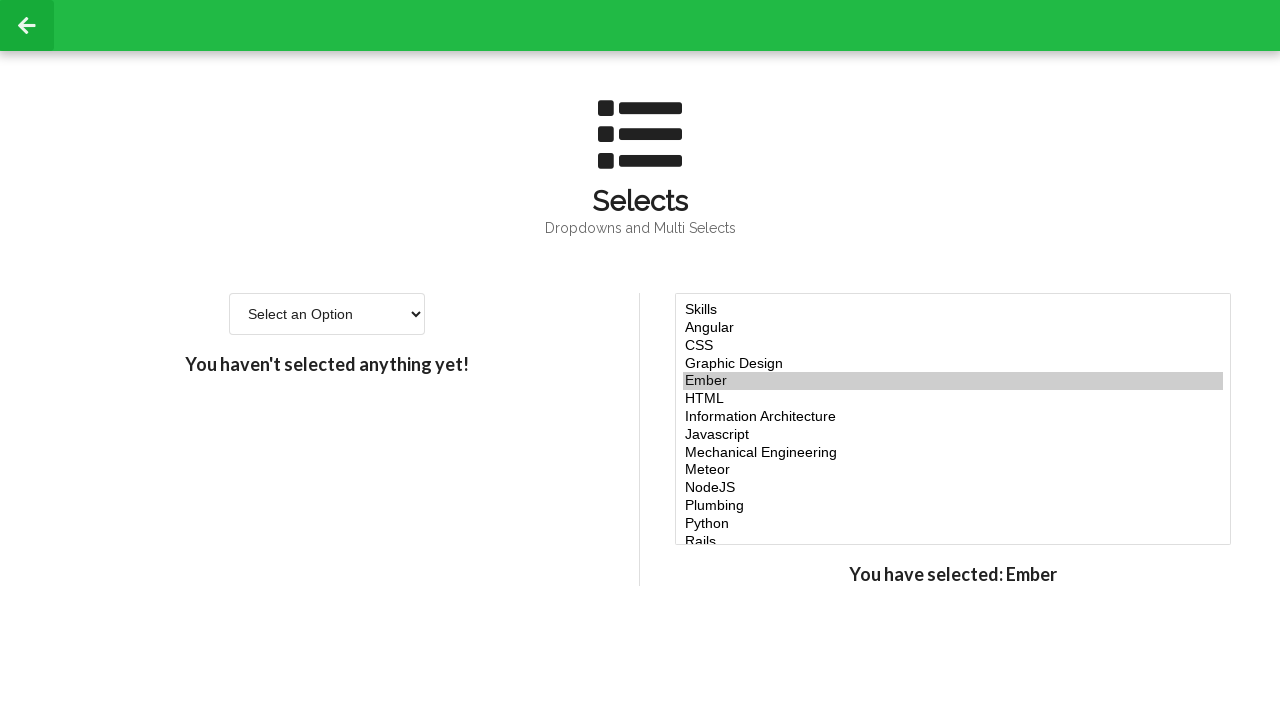

Selected option at index 5 on #multi-select
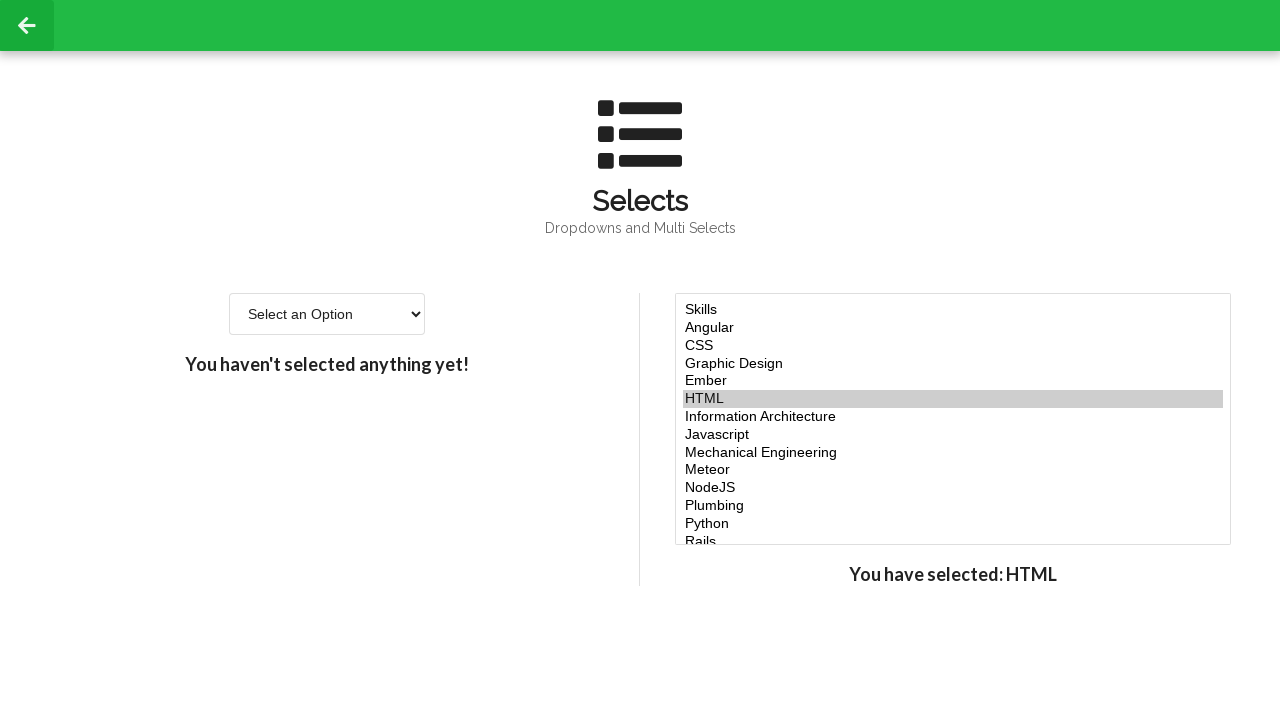

Selected option at index 6 on #multi-select
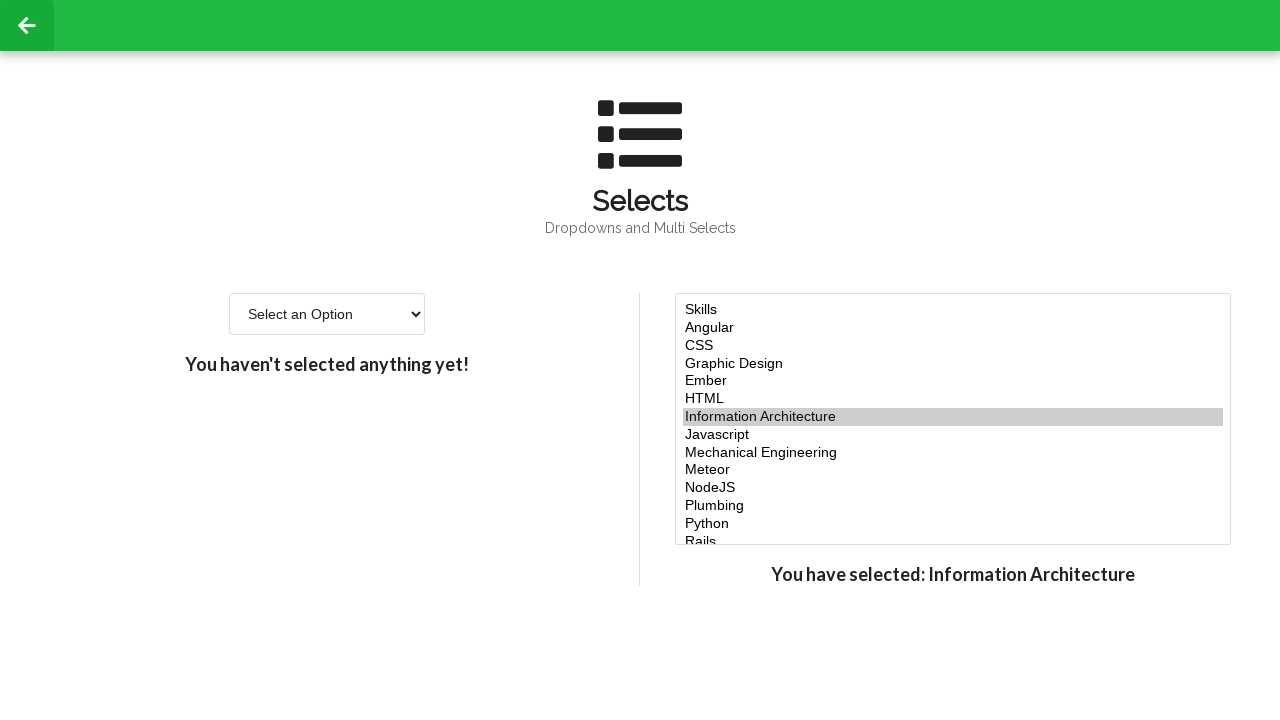

Selected 'NodeJS' option using value attribute 'node' on #multi-select
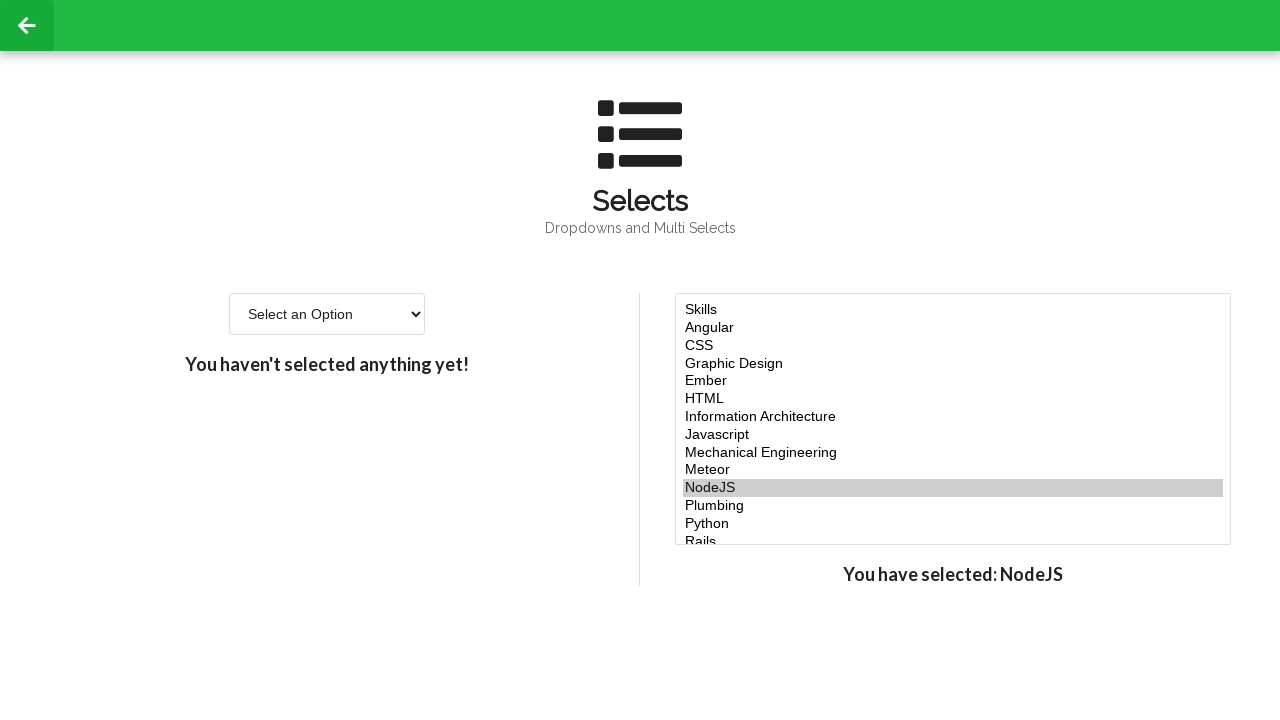

Located all currently checked options
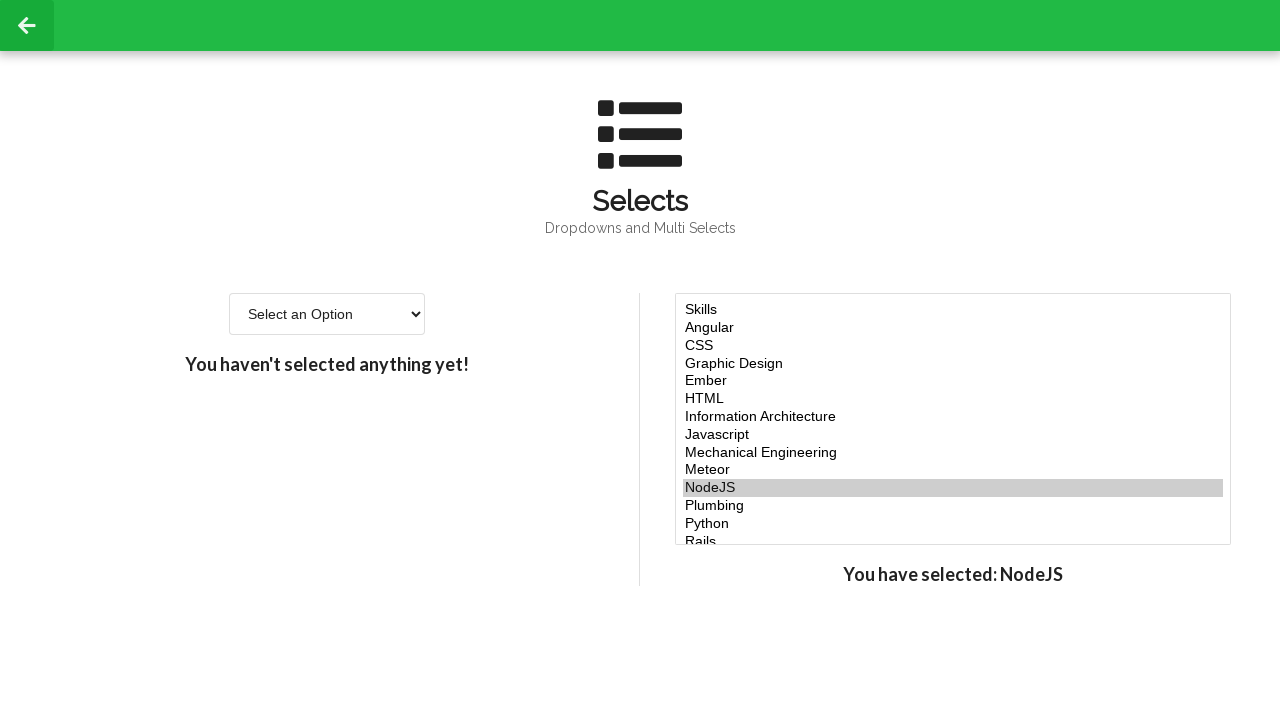

Waited for first selected option to be available
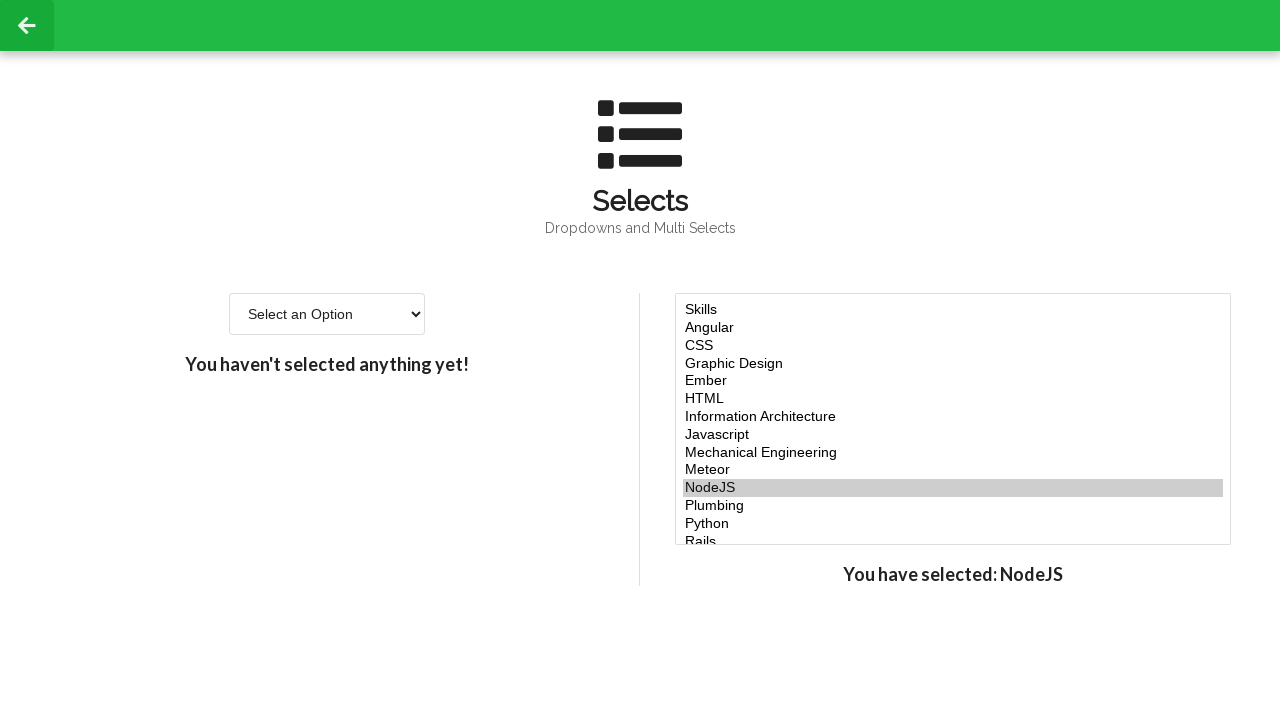

Retrieved all currently selected option values
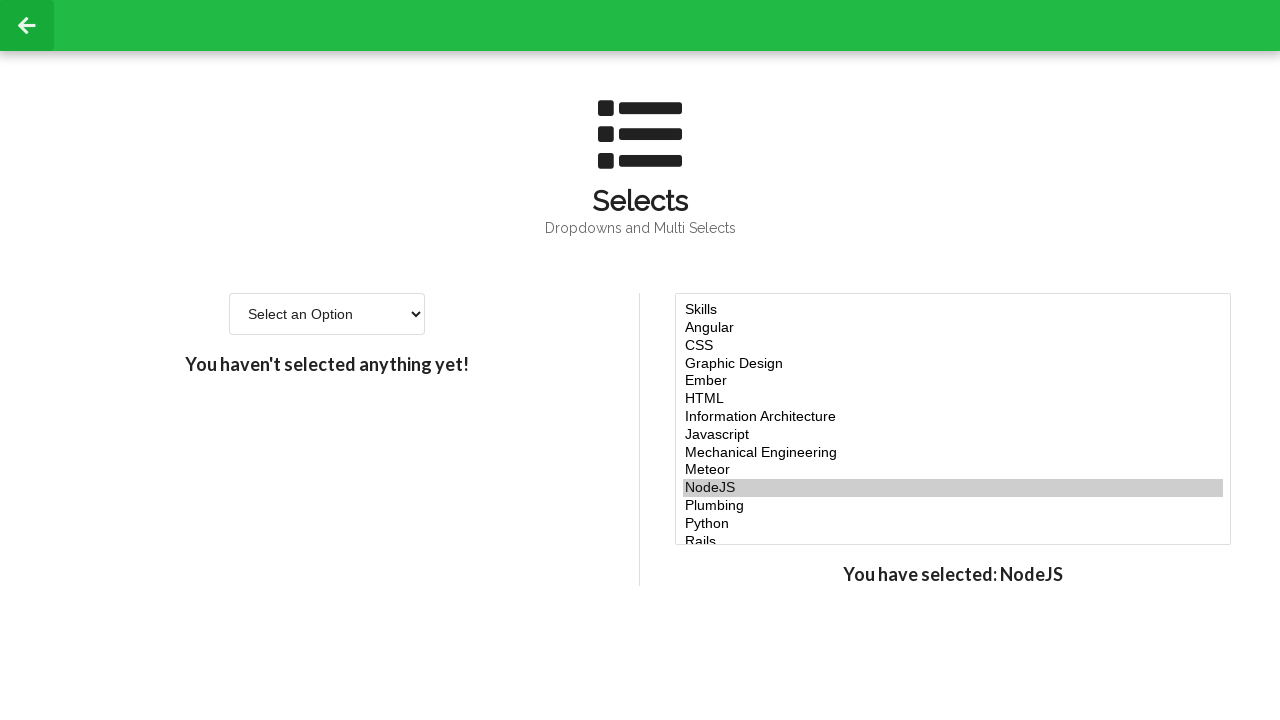

Retrieved value of option at index 5 to prepare for deselection
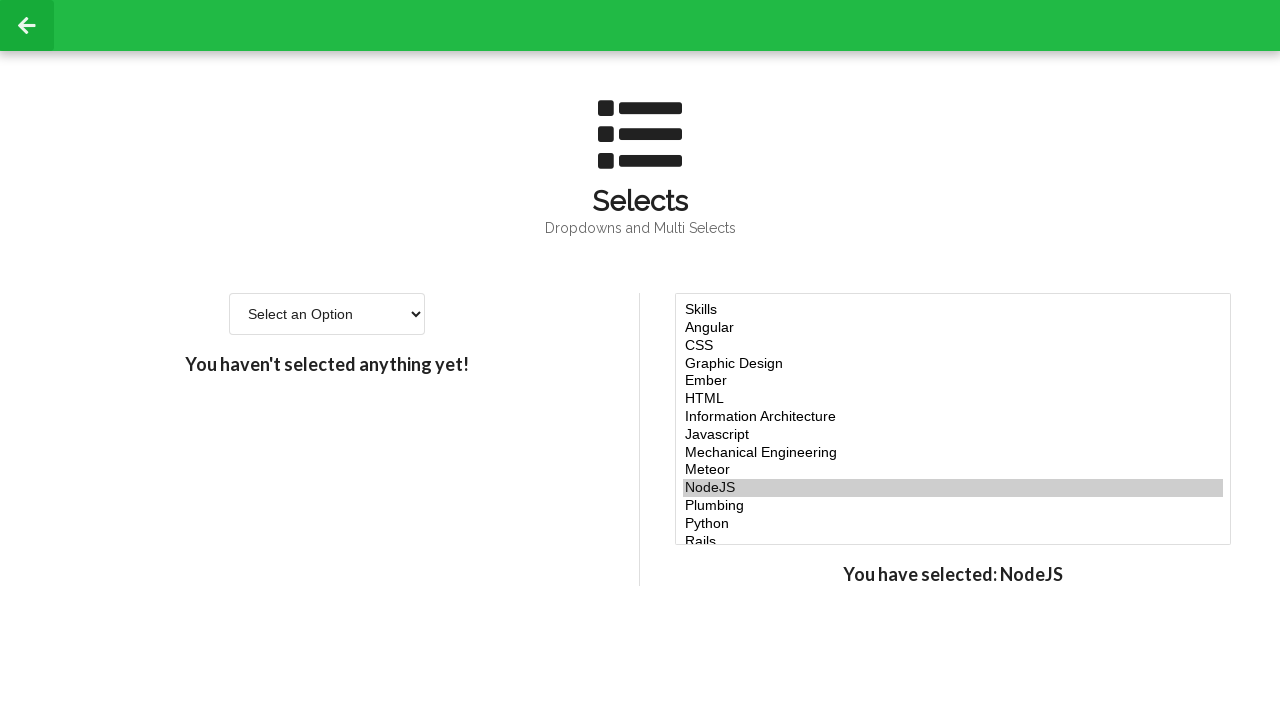

Filtered out index 5 option from current selection
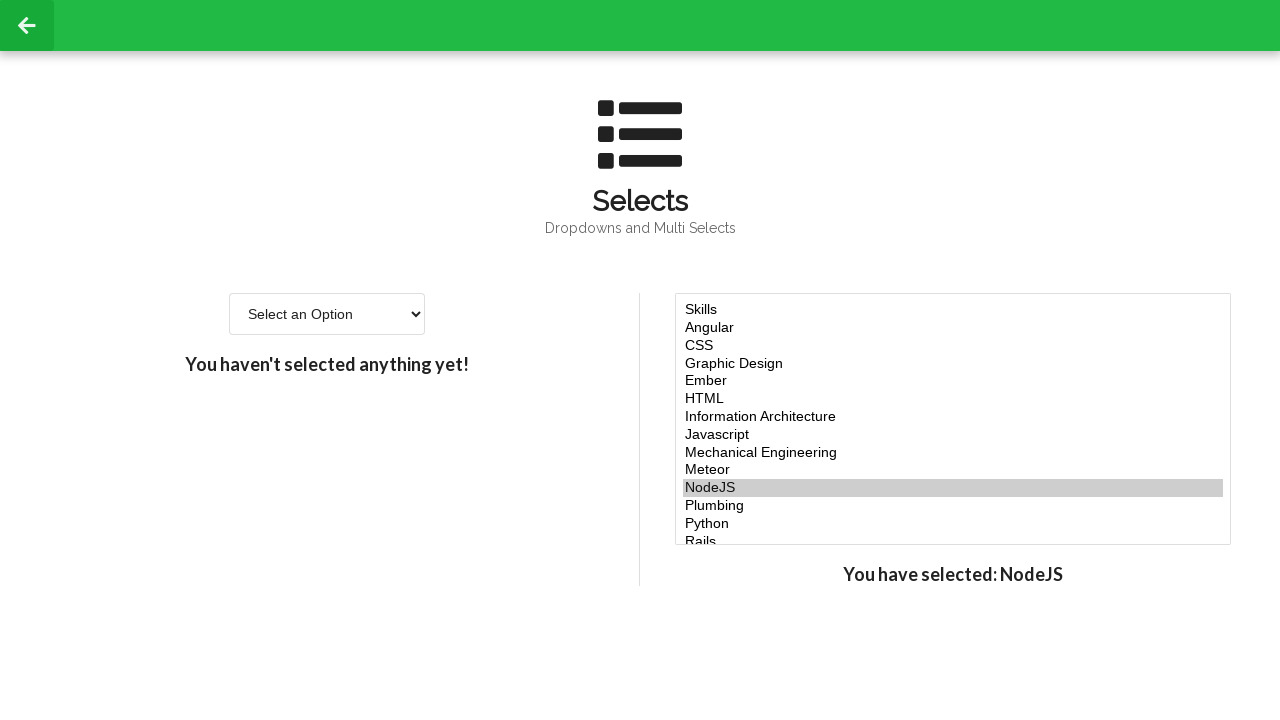

Deselected the option at index 5 by re-selecting filtered options on #multi-select
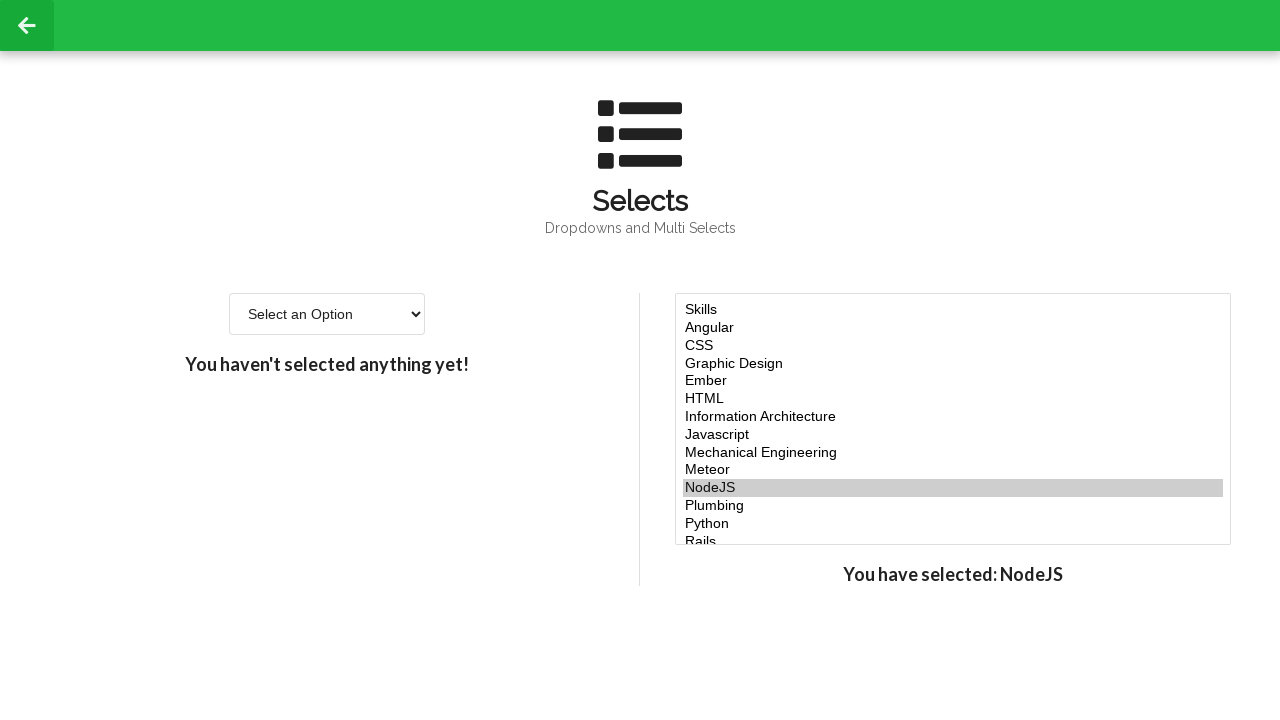

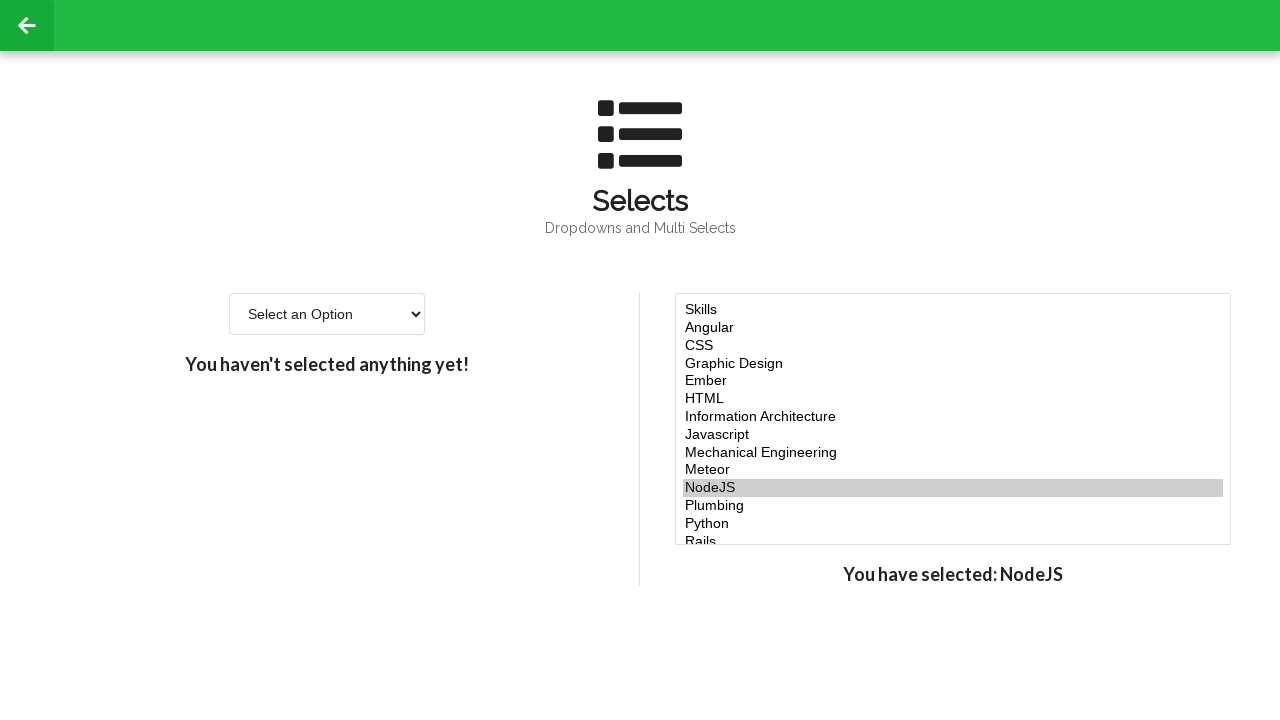